Tests finding elements by link text and partial link text on Hepsiburada website, verifying that specific links are present on the page

Starting URL: https://www.hepsiburada.com/

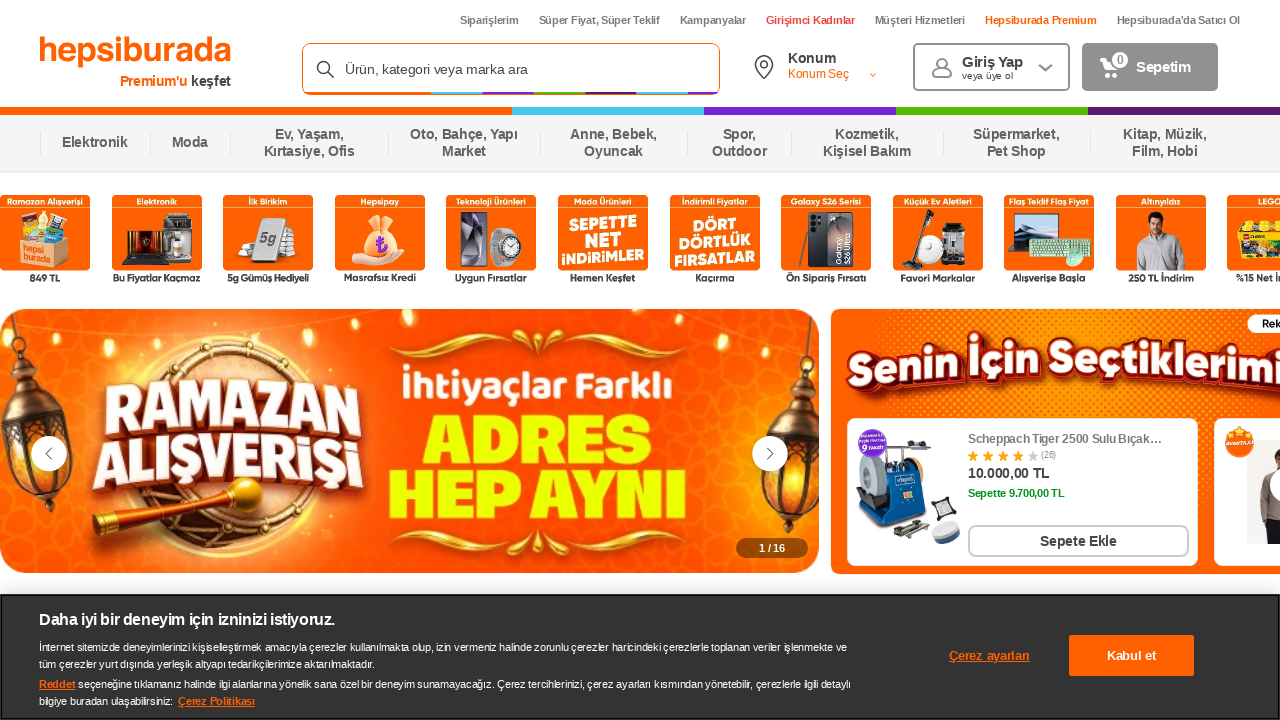

Located 'Siparişlerim' (My Orders) link by exact text
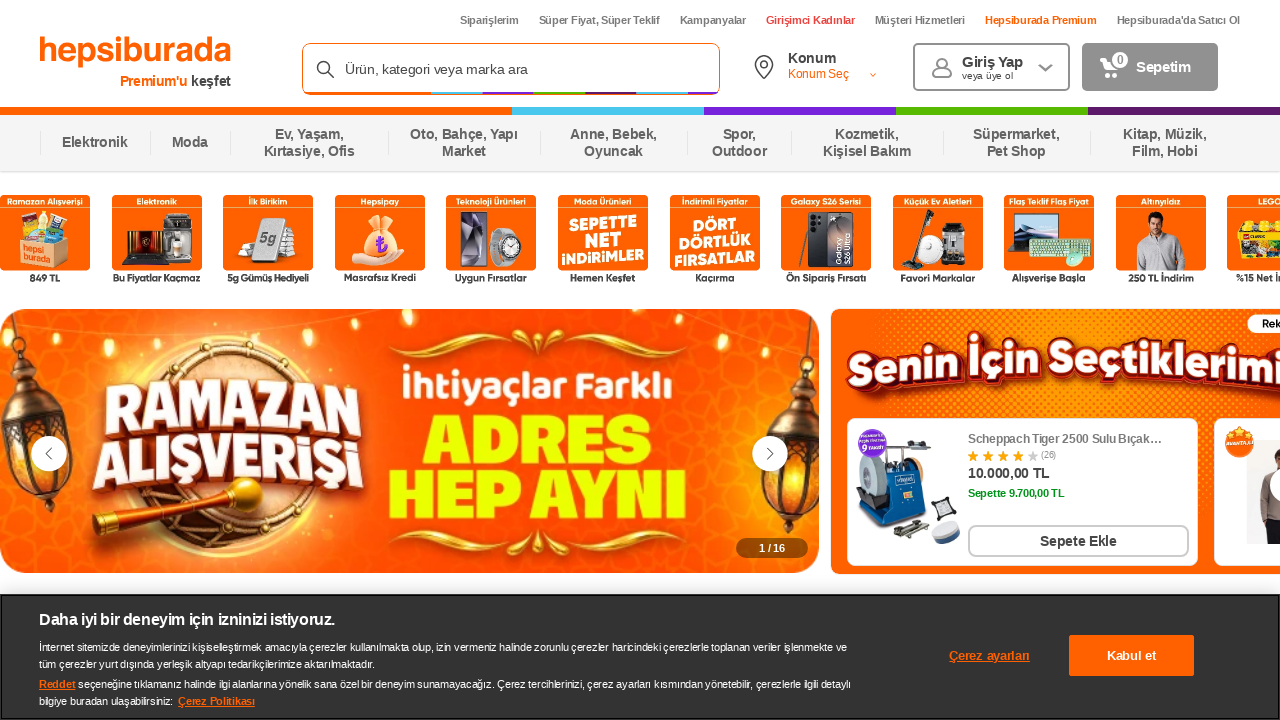

Verified 'Siparişlerim' link is visible
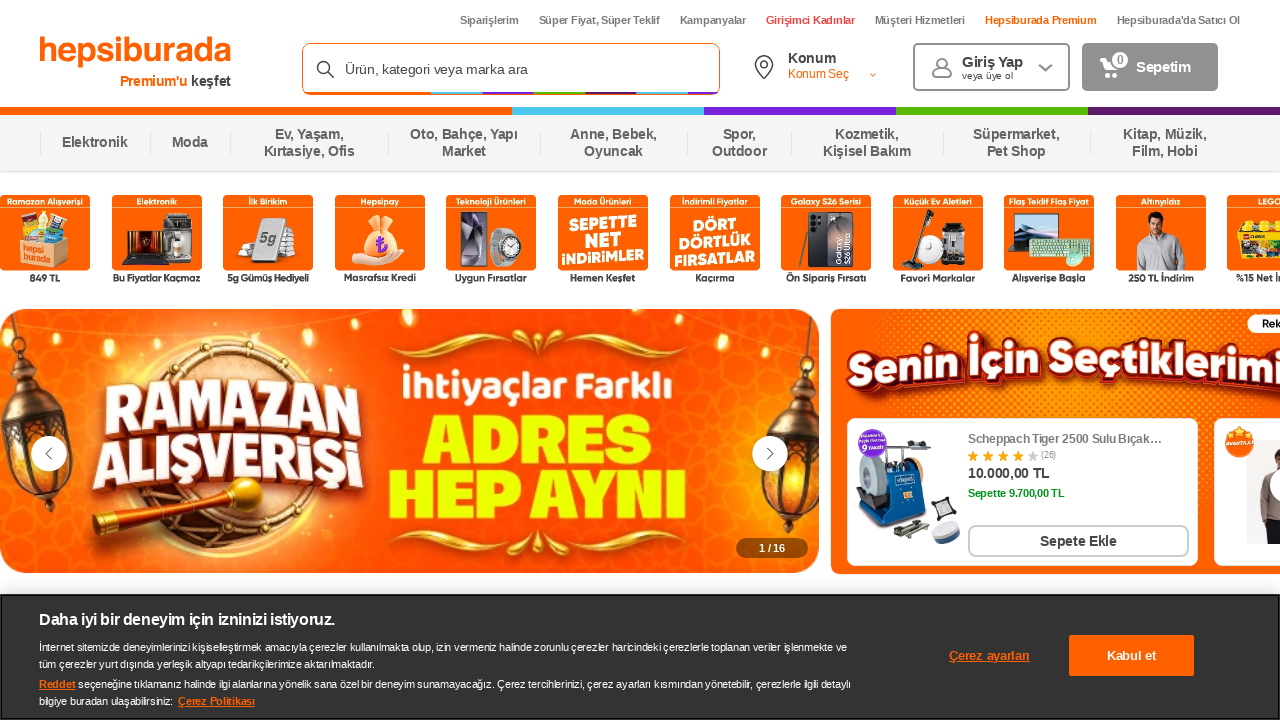

Located 'Süper Fiyat' (Super Price) link by partial text
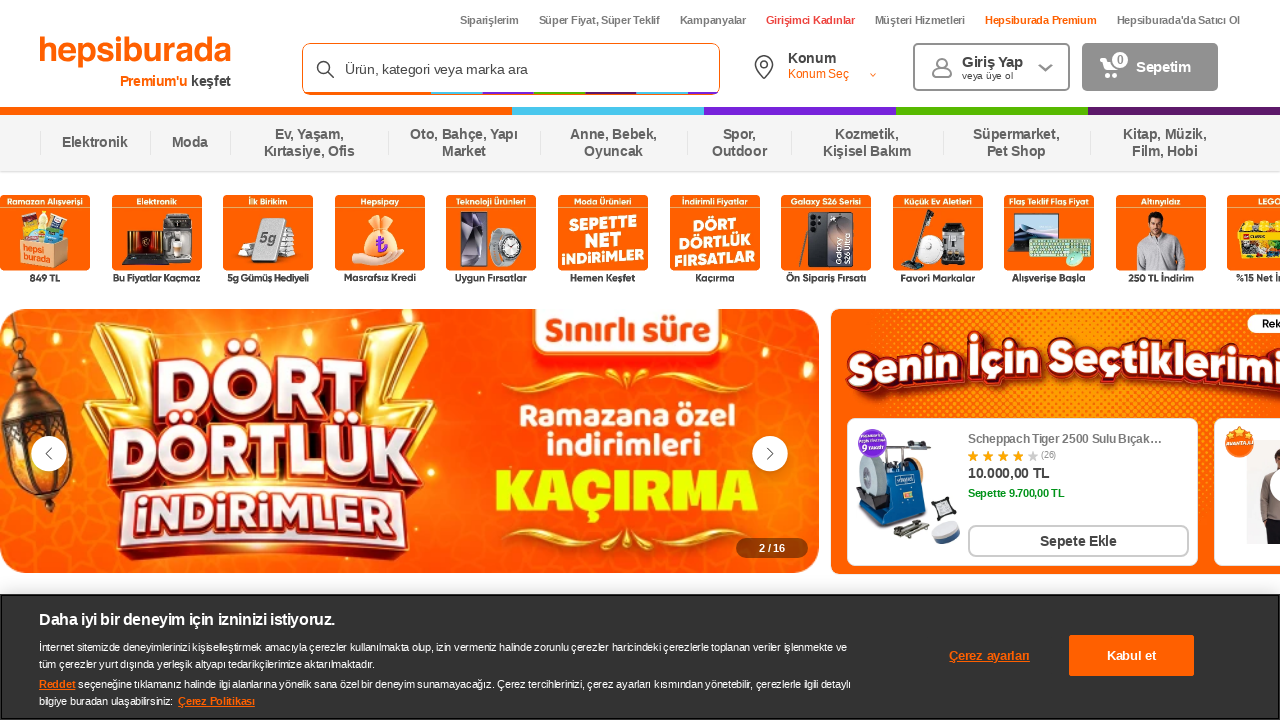

Verified 'Süper Fiyat' link is visible
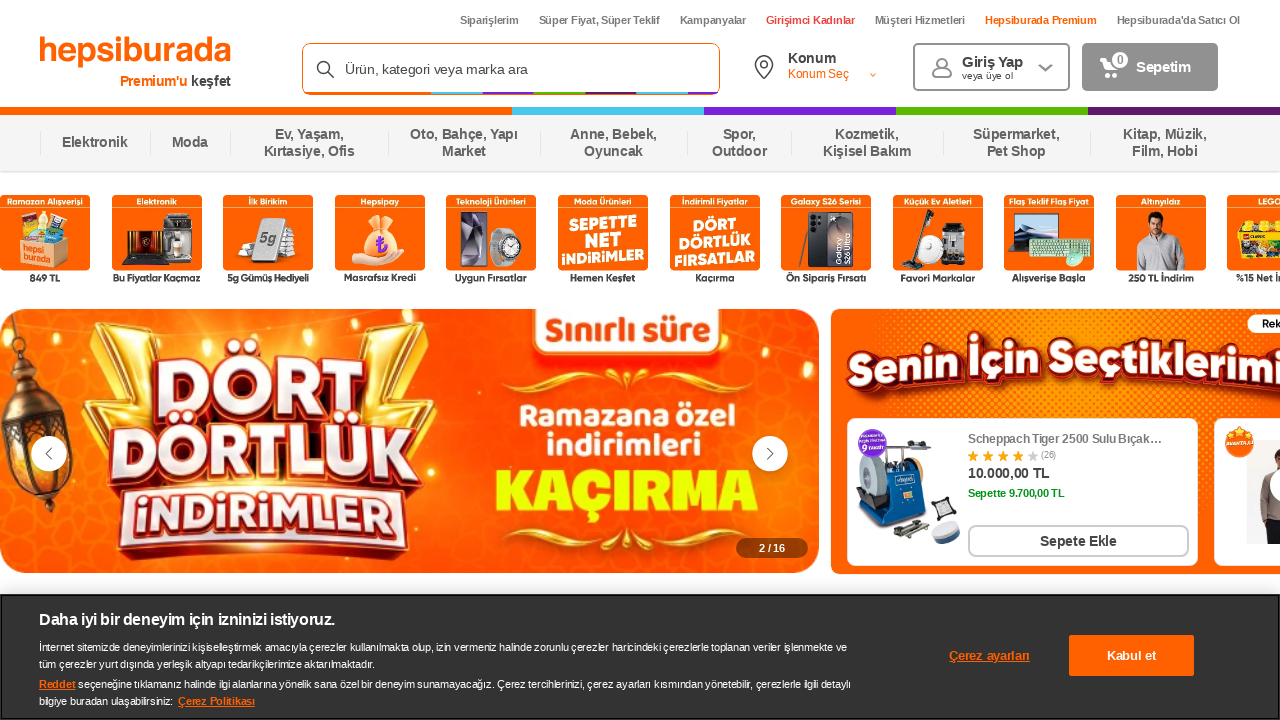

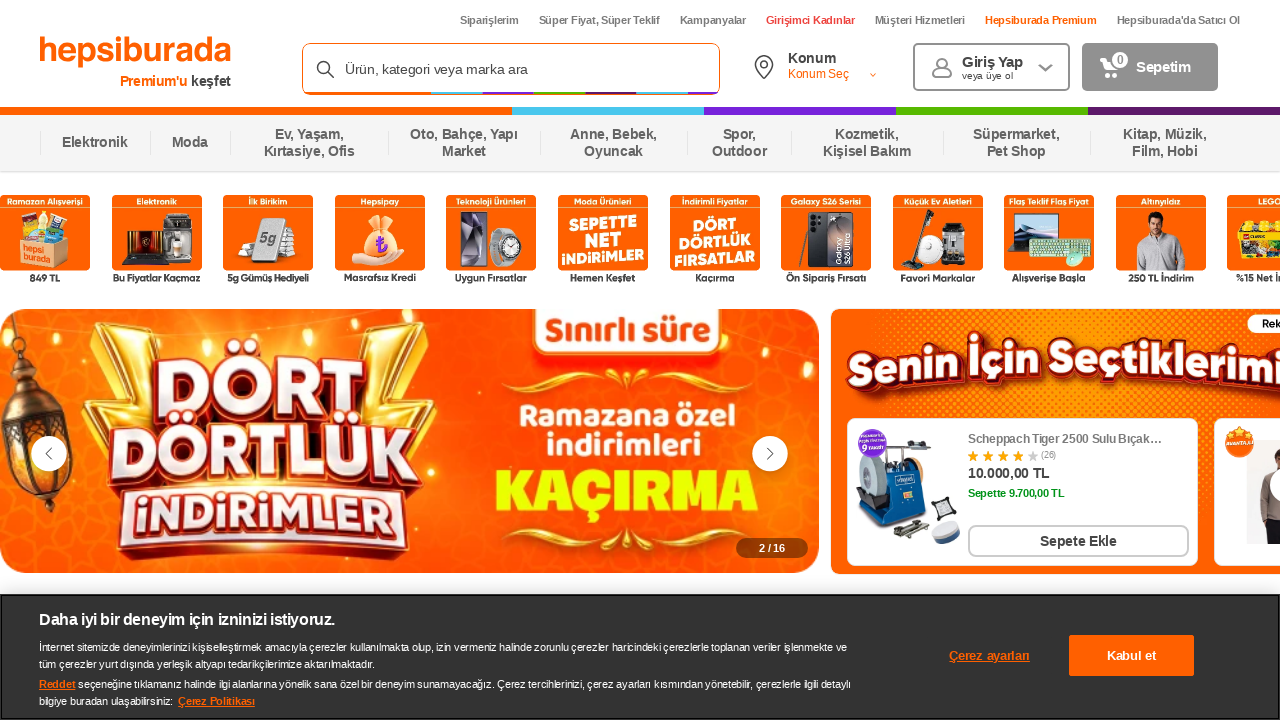